Tests Bootstrap dropdown functionality by clicking the dropdown button and selecting the JavaScript option from the menu

Starting URL: http://seleniumpractise.blogspot.com/2016/08/bootstrap-dropdown-example-for-selenium.html

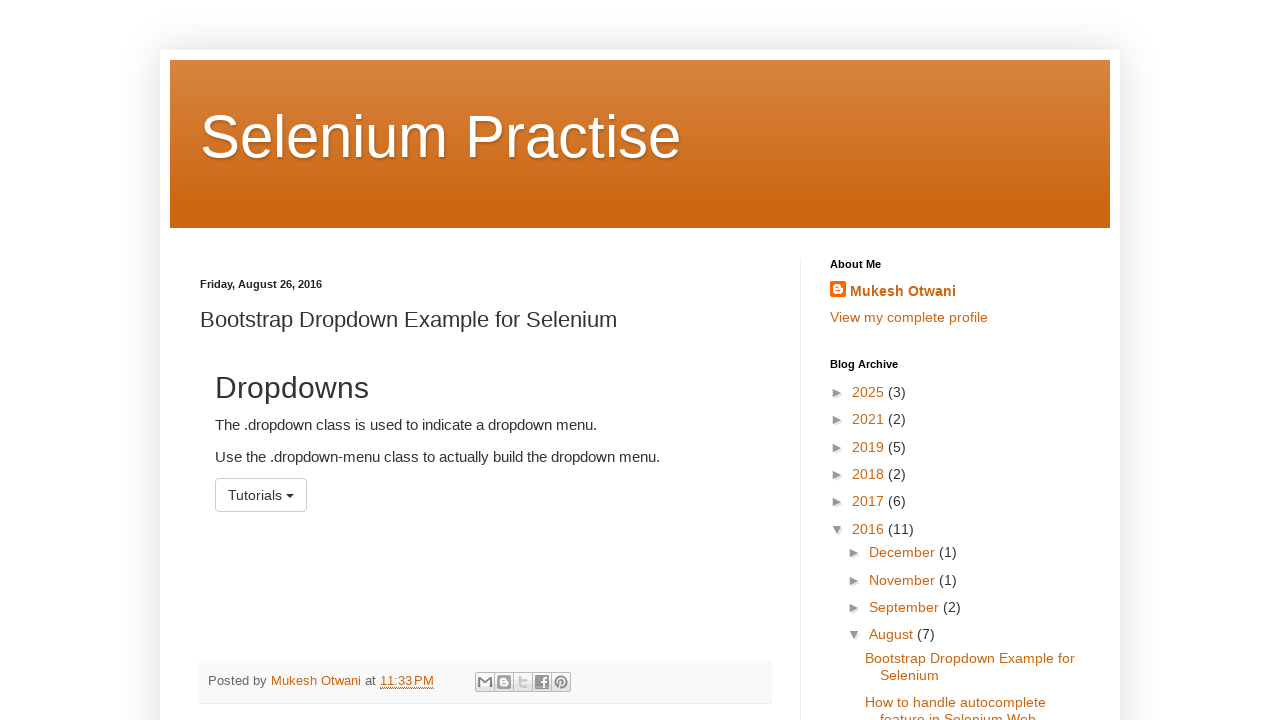

Clicked dropdown button to open menu at (261, 495) on button#menu1
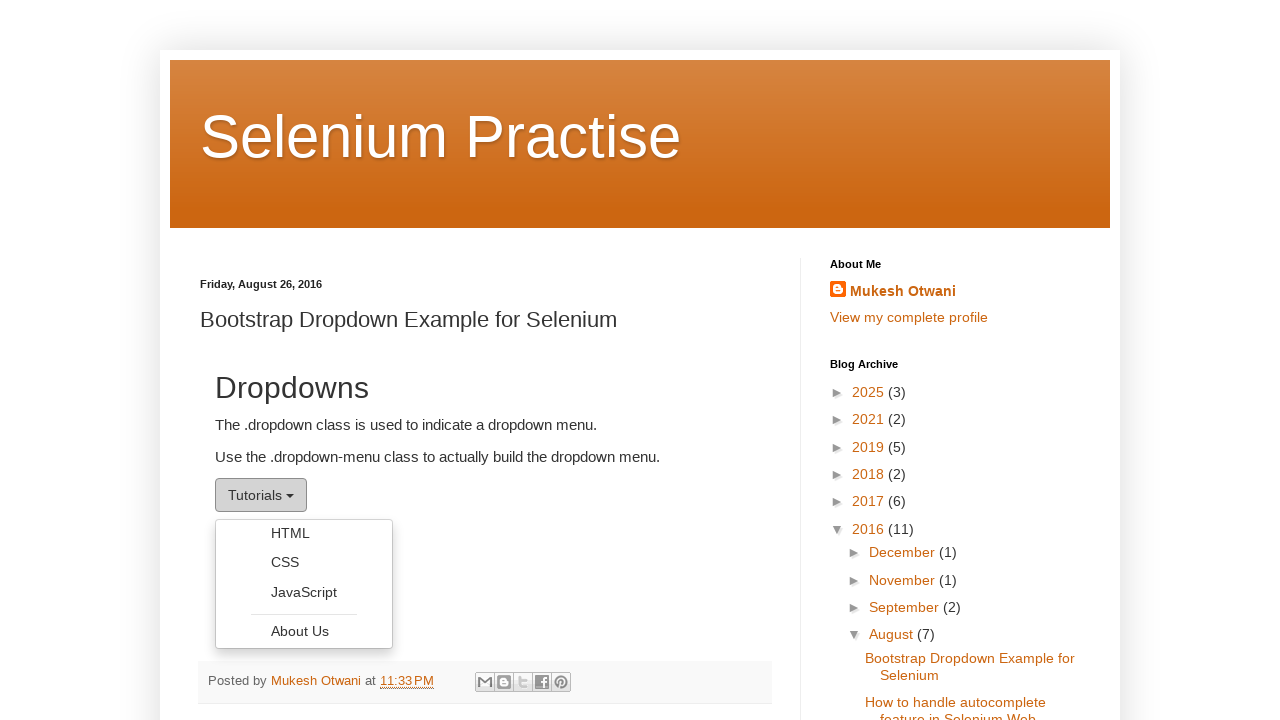

Dropdown options are now visible
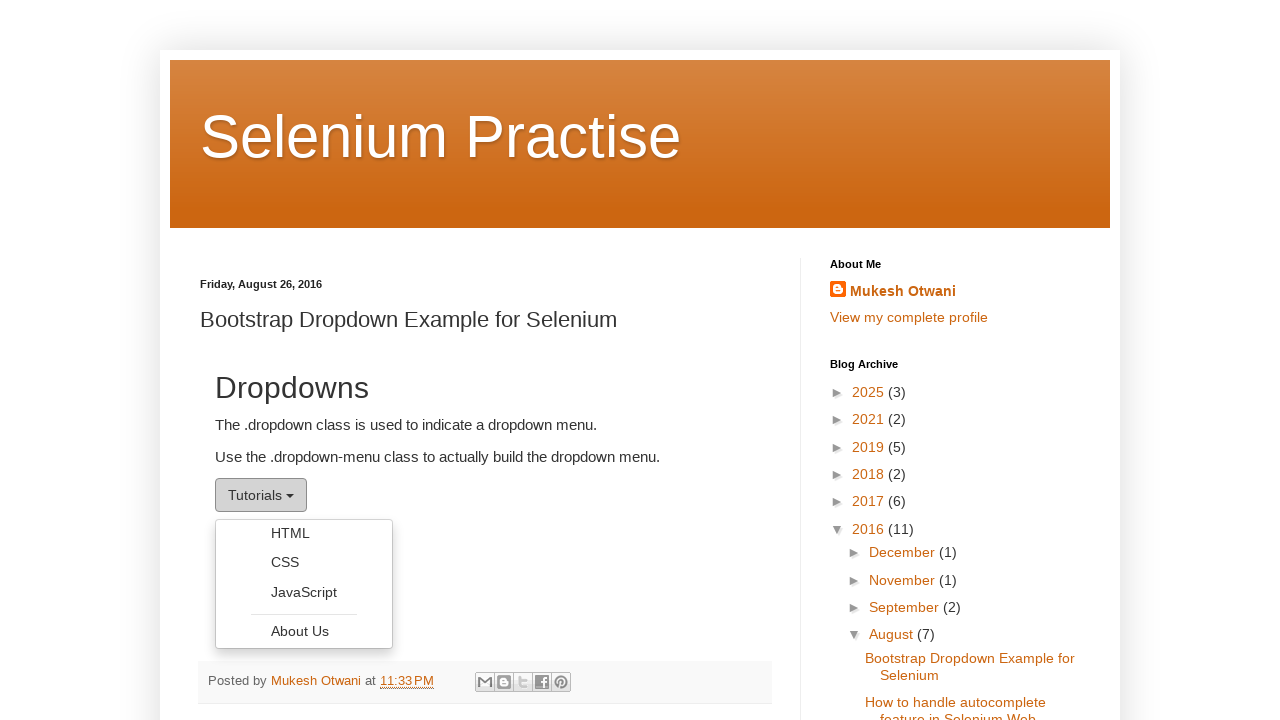

Clicked JavaScript option from dropdown menu at (304, 592) on li[role='presentation'] a >> nth=2
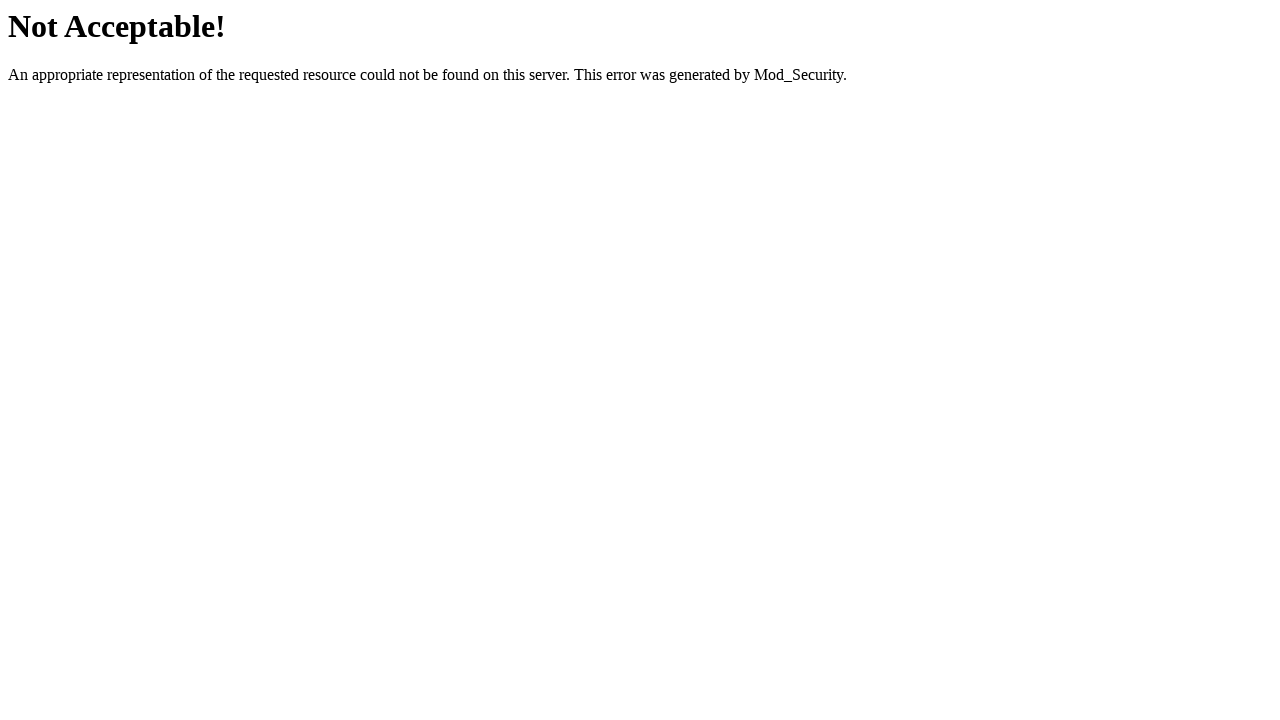

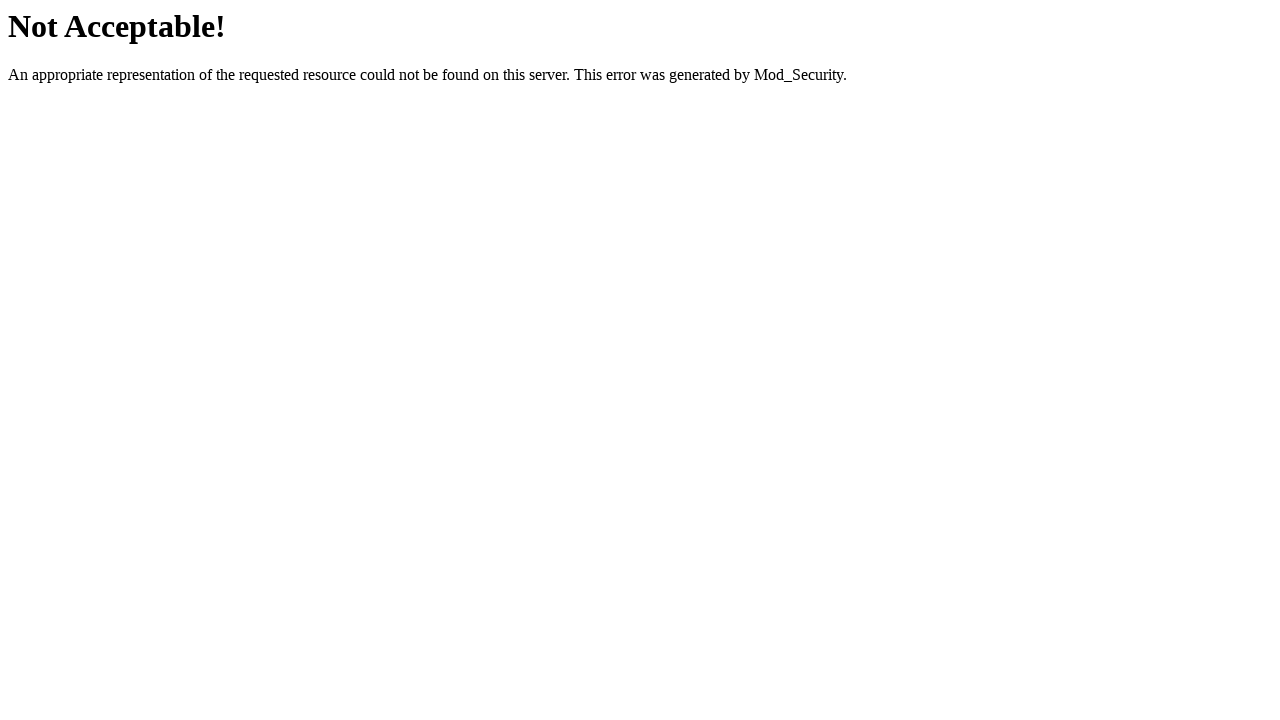